Tests date picker manipulation on 12306 railway website by removing readonly attribute and setting date value via JavaScript

Starting URL: https://www.12306.cn/index/

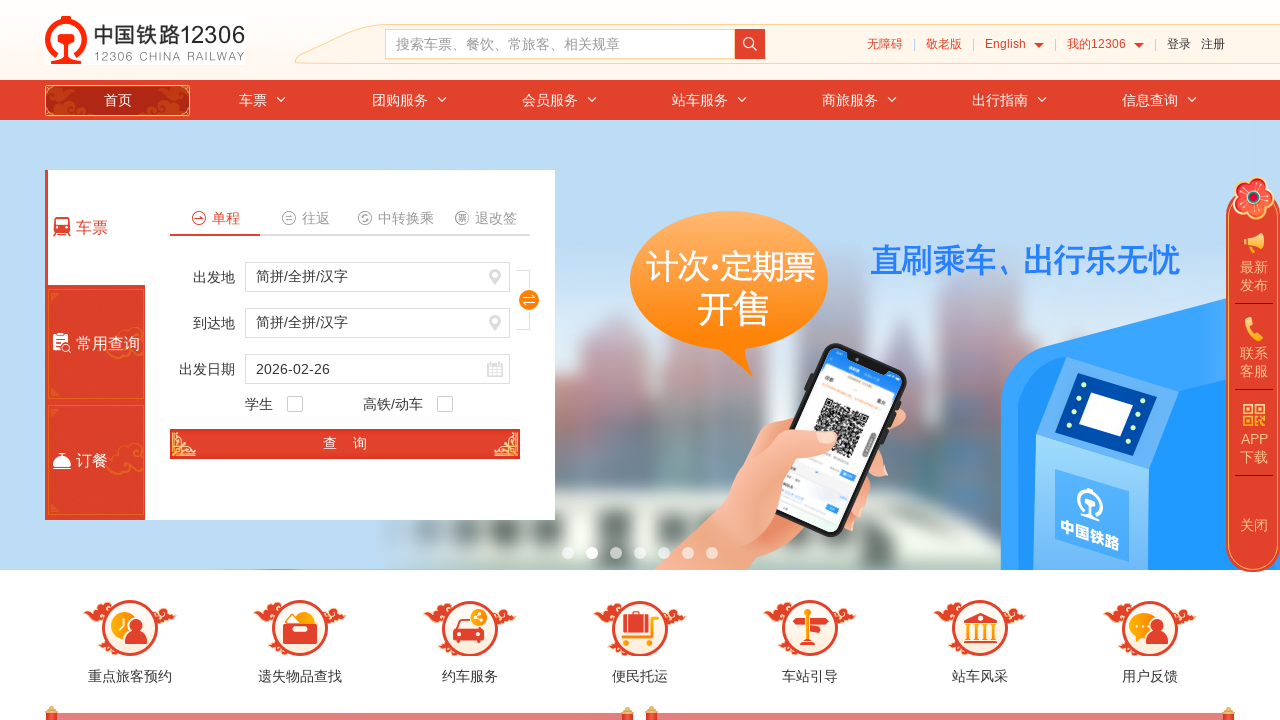

Removed readonly attribute from train_date input element
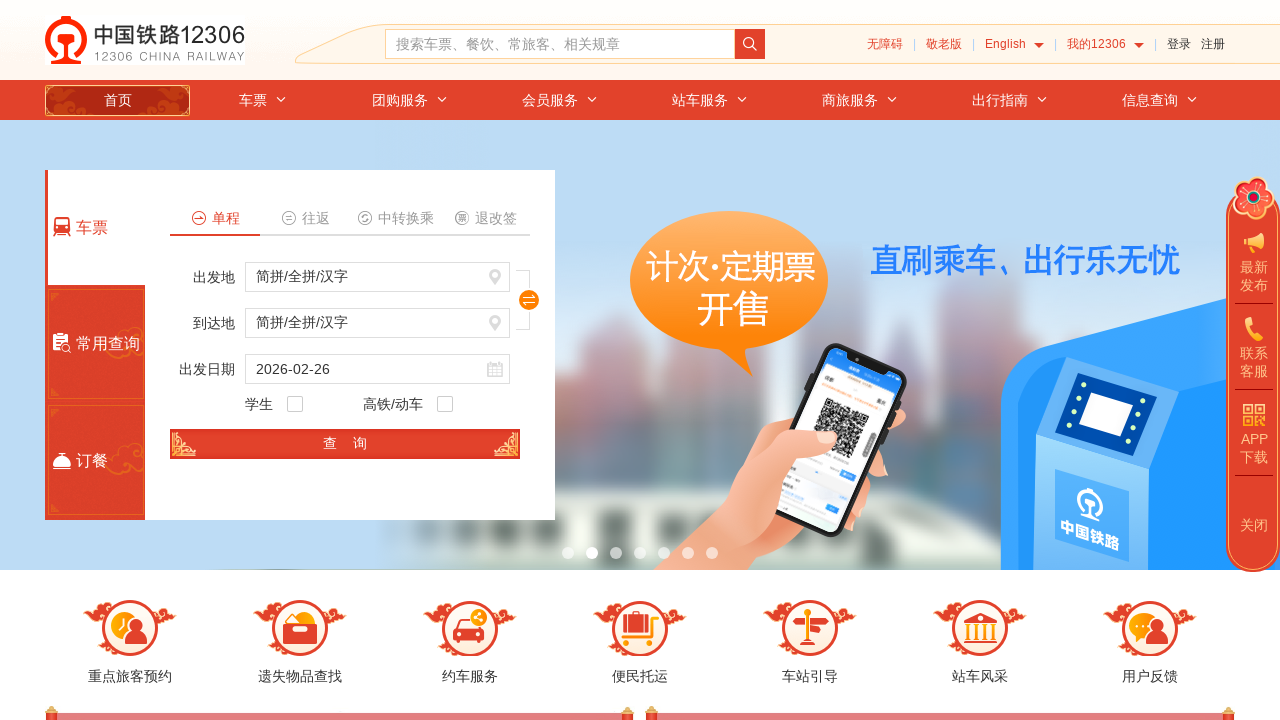

Set train_date value to '2020-12-30' via JavaScript
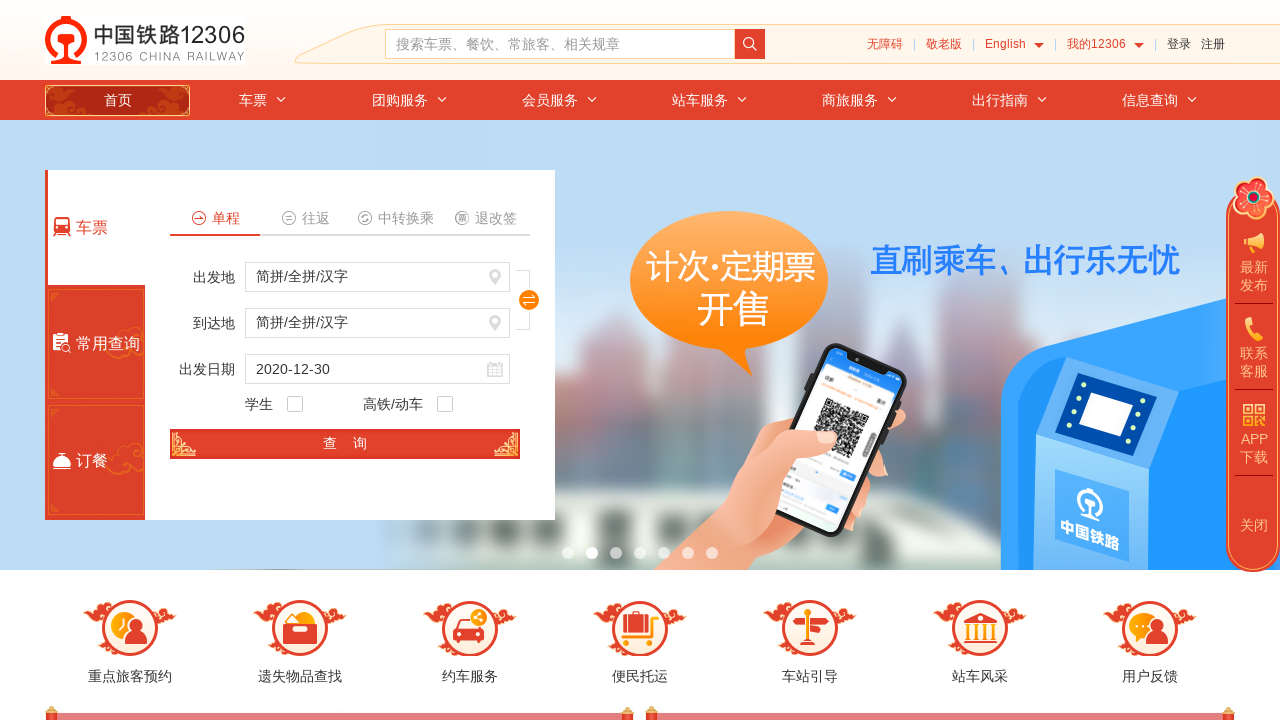

Retrieved train_date value: '2020-12-30'
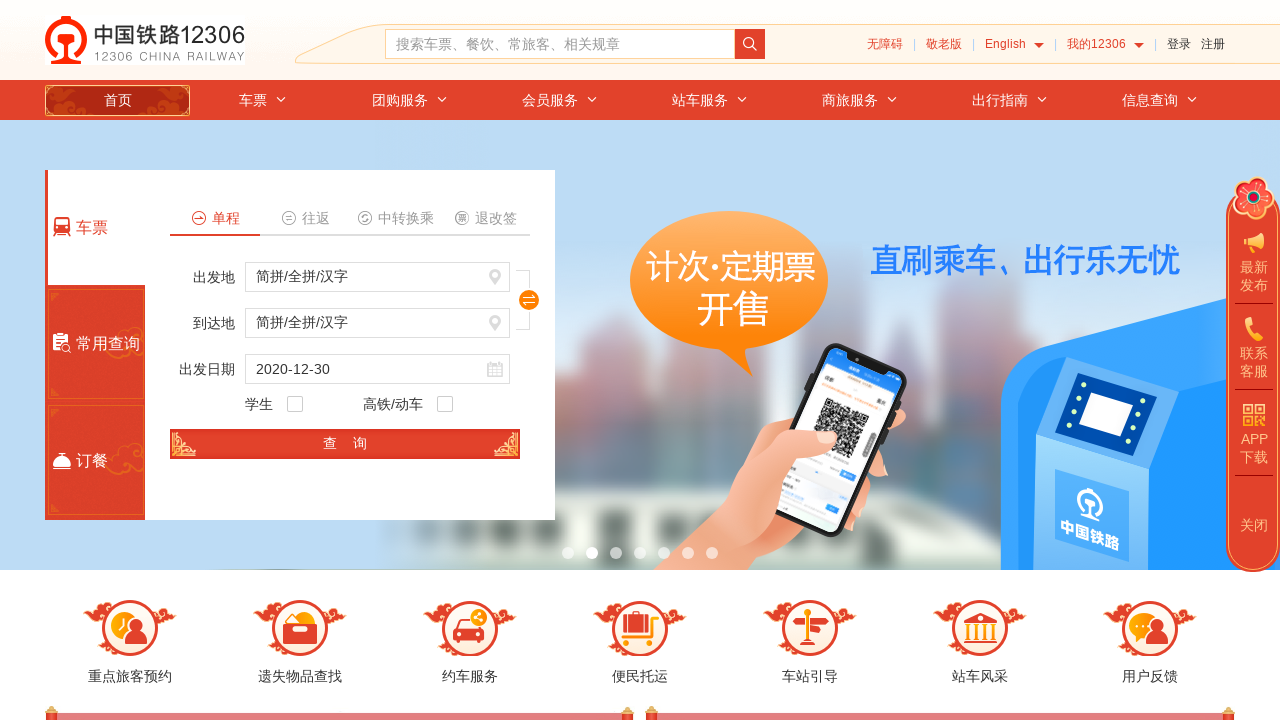

Waited 3 seconds to observe the date picker result
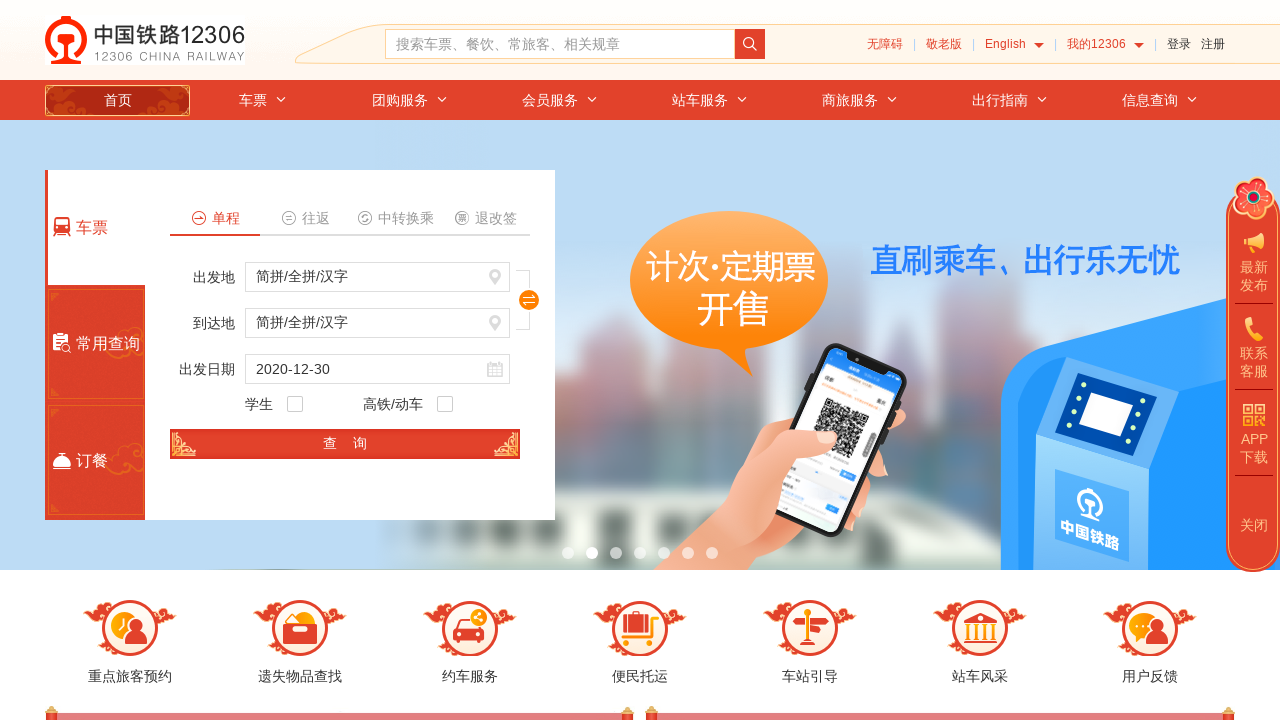

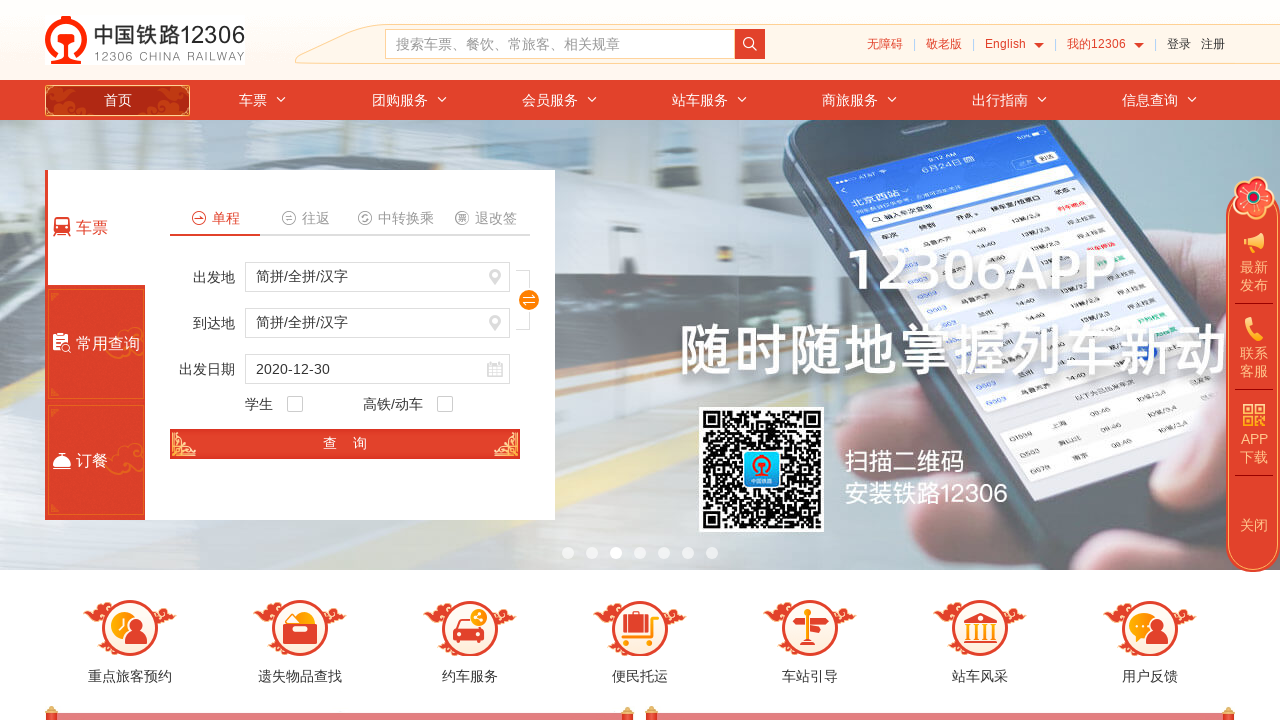